Tests adding todo items by filling the input and pressing Enter, then verifying the items appear in the list

Starting URL: https://demo.playwright.dev/todomvc

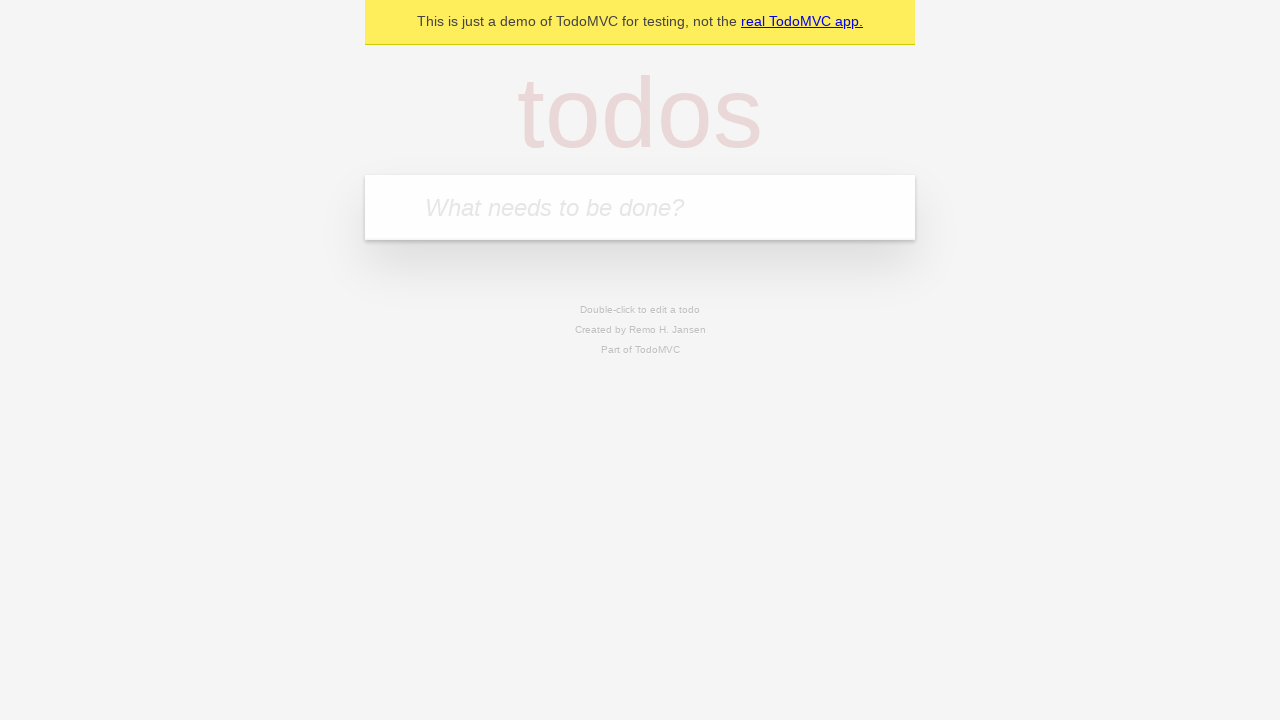

Filled todo input with 'buy some cheese' on internal:attr=[placeholder="What needs to be done?"i]
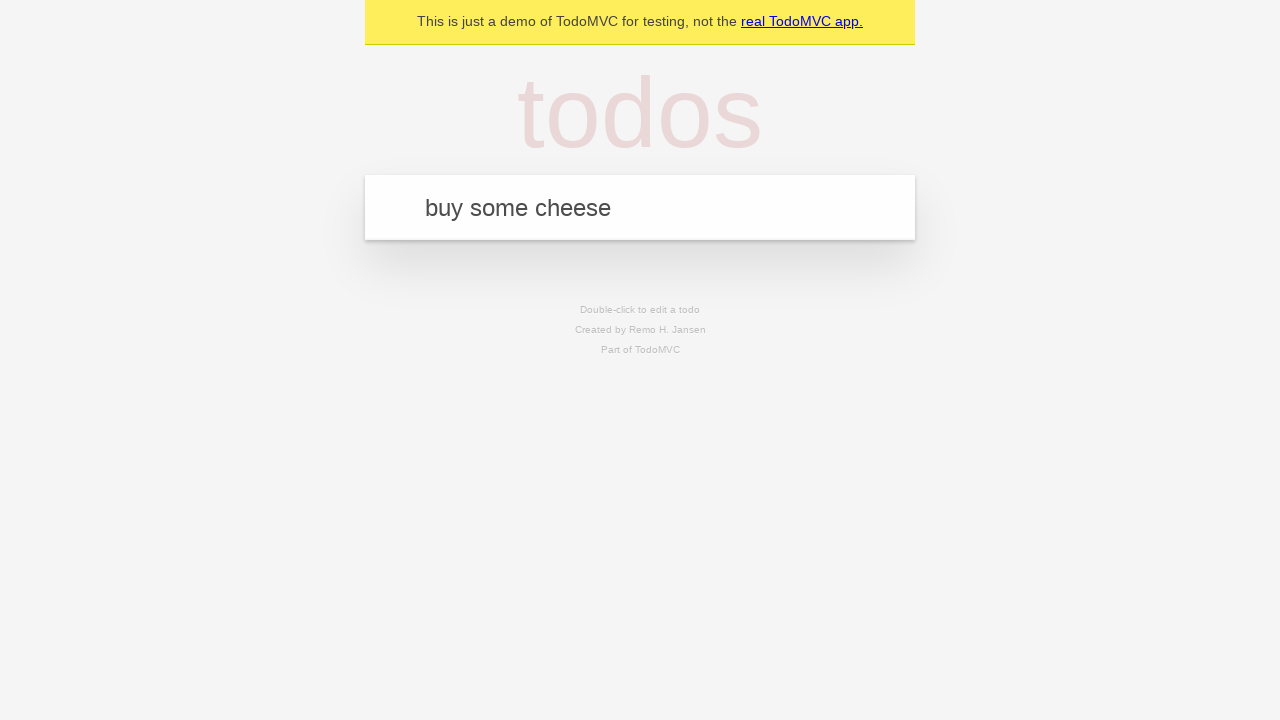

Pressed Enter to add first todo item on internal:attr=[placeholder="What needs to be done?"i]
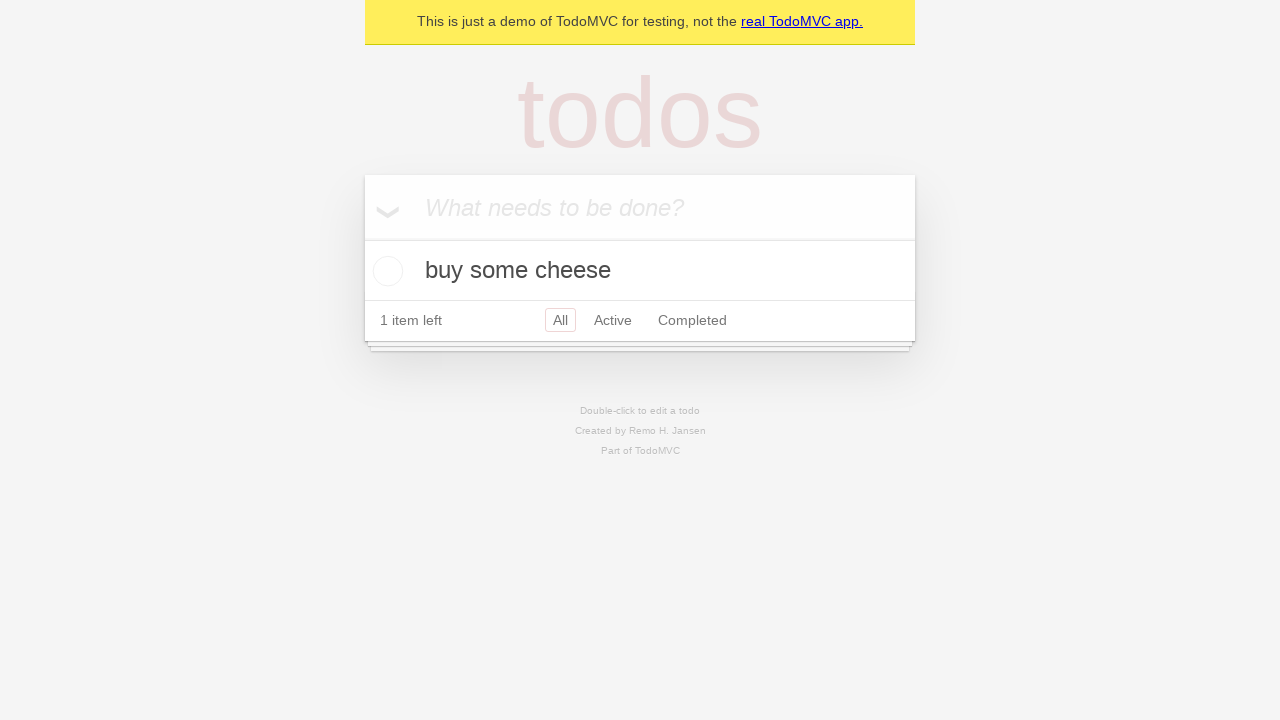

First todo item appeared in the list
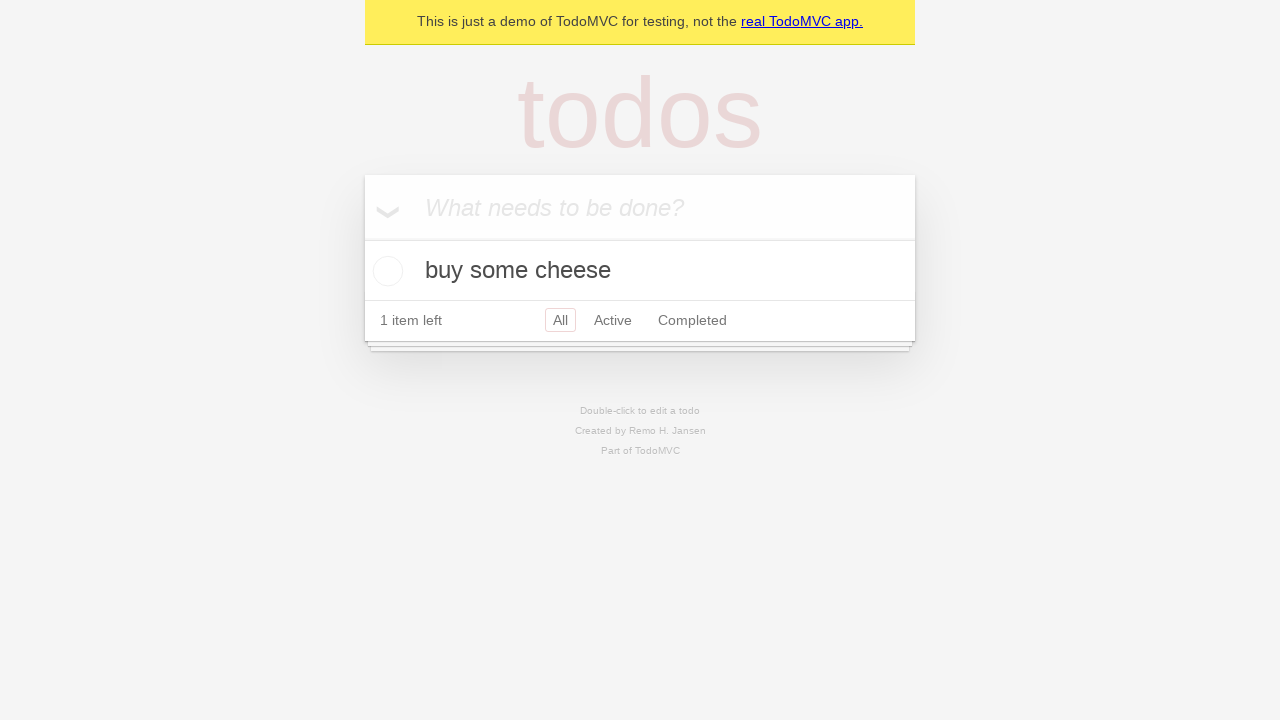

Filled todo input with 'feed the dog' on internal:attr=[placeholder="What needs to be done?"i]
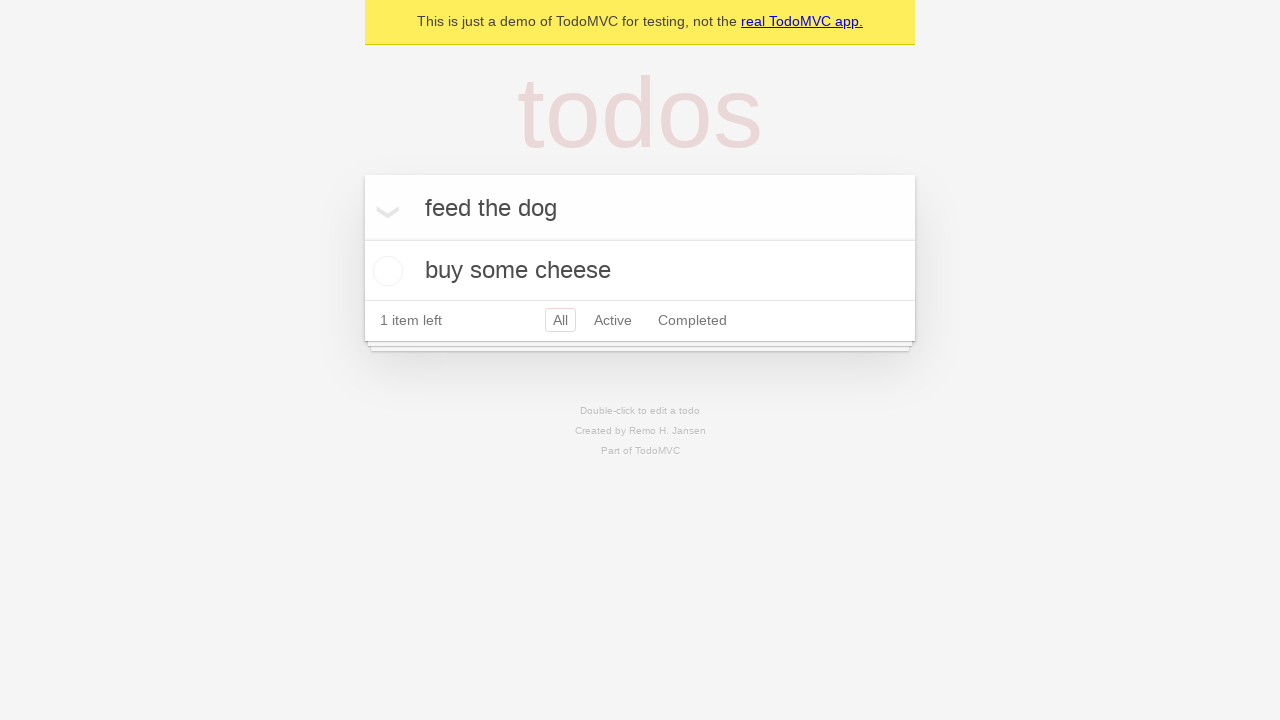

Pressed Enter to add second todo item on internal:attr=[placeholder="What needs to be done?"i]
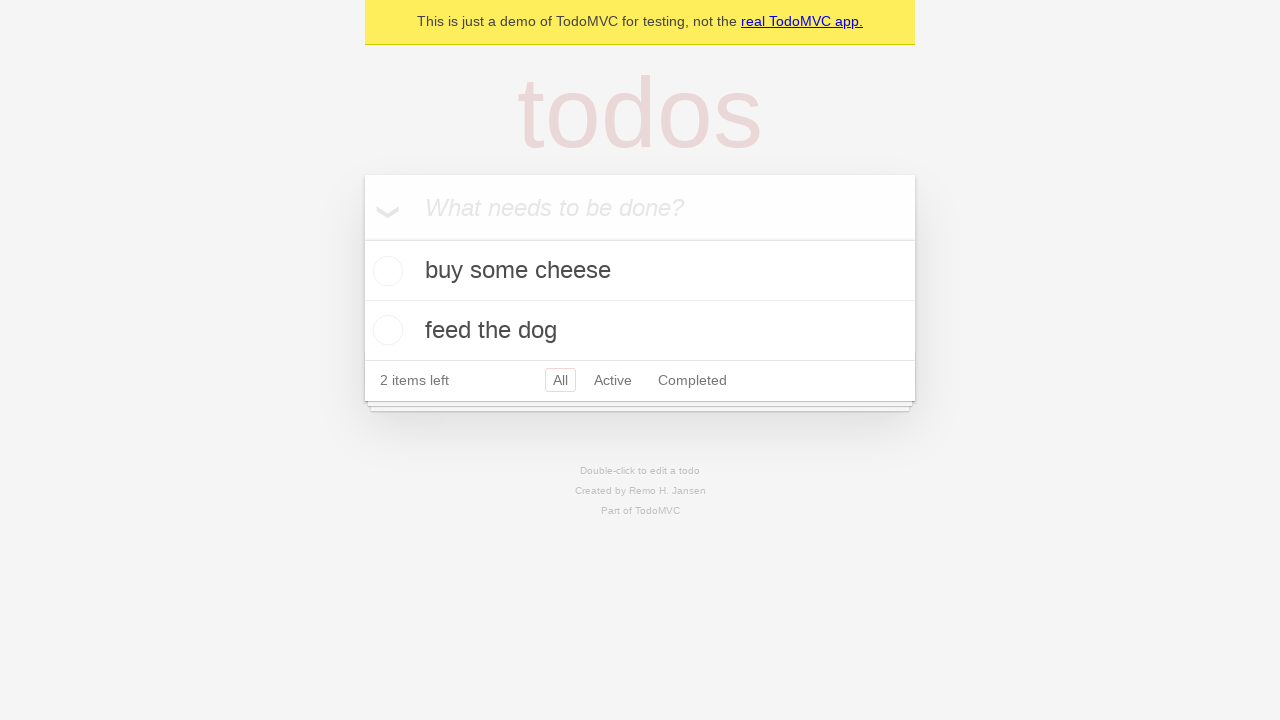

Both todo items are now visible in the list
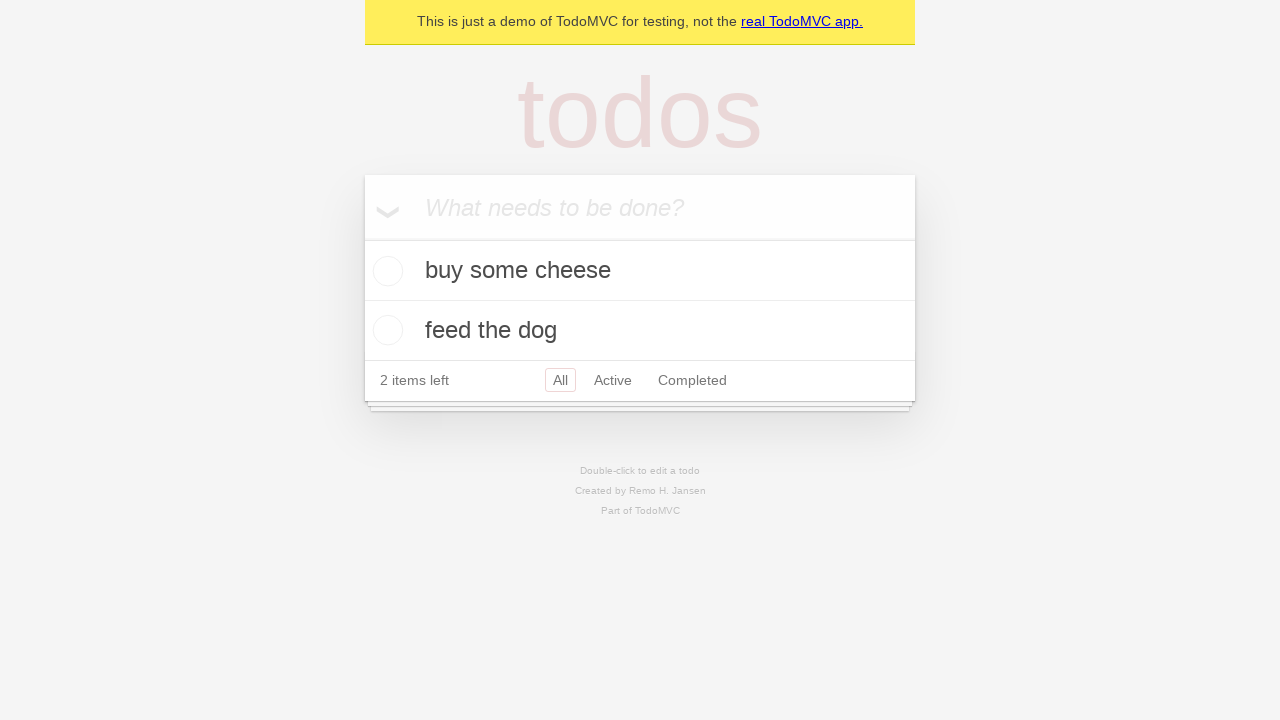

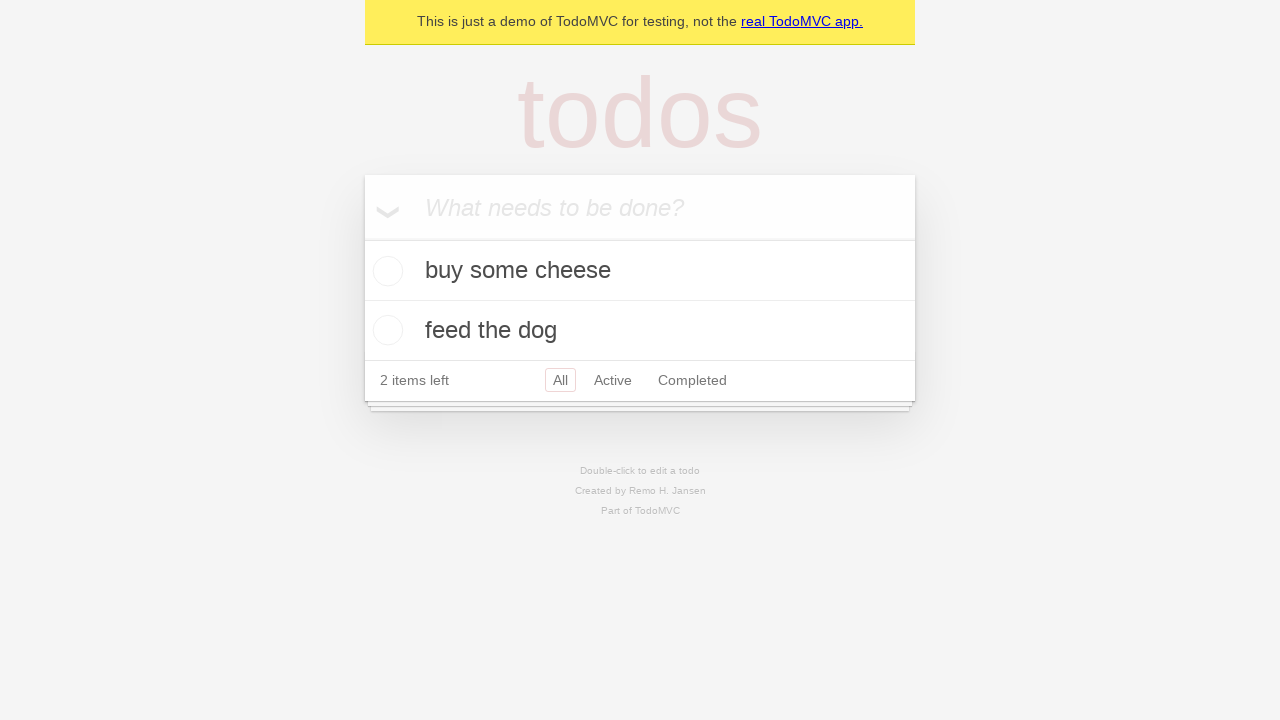